Tests the Text Box form on DemoQA by navigating to Elements, then Text Box, filling in the form fields (name, email, addresses), submitting, and verifying the submitted data is displayed.

Starting URL: https://demoqa.com/

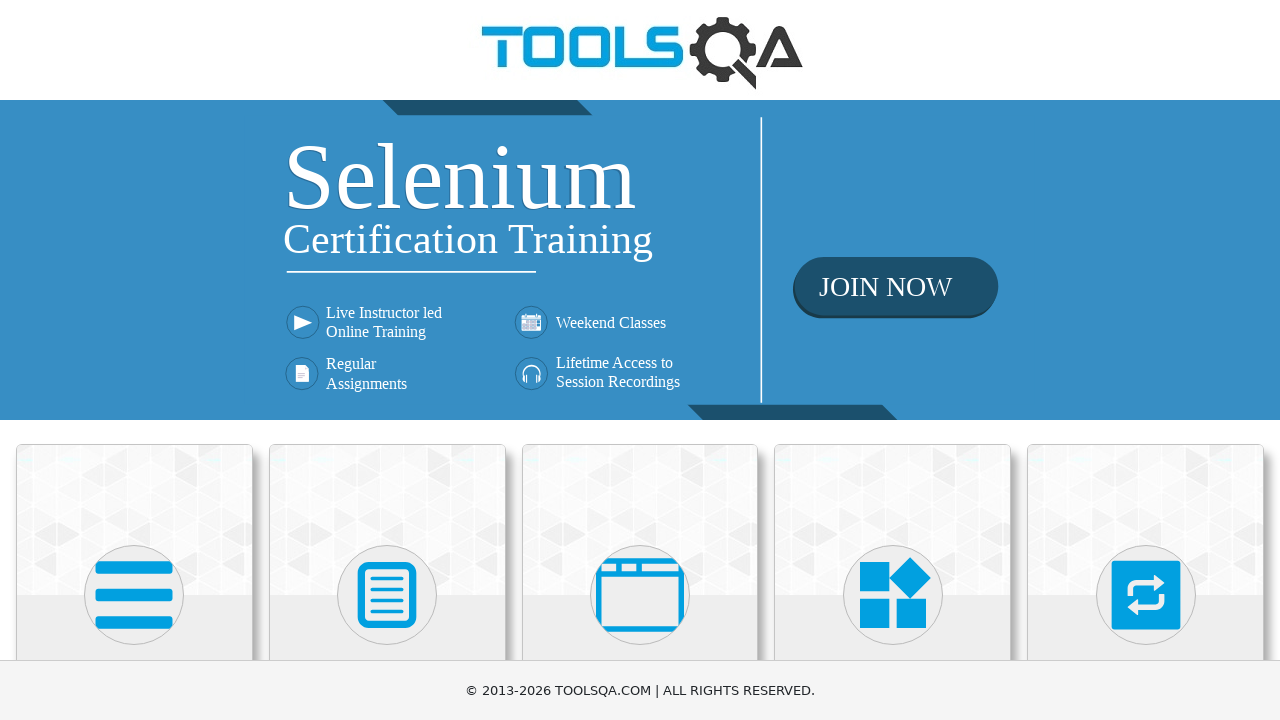

Clicked on Elements card at (134, 360) on xpath=//div[@class='card-body']/h5[text()='Elements']
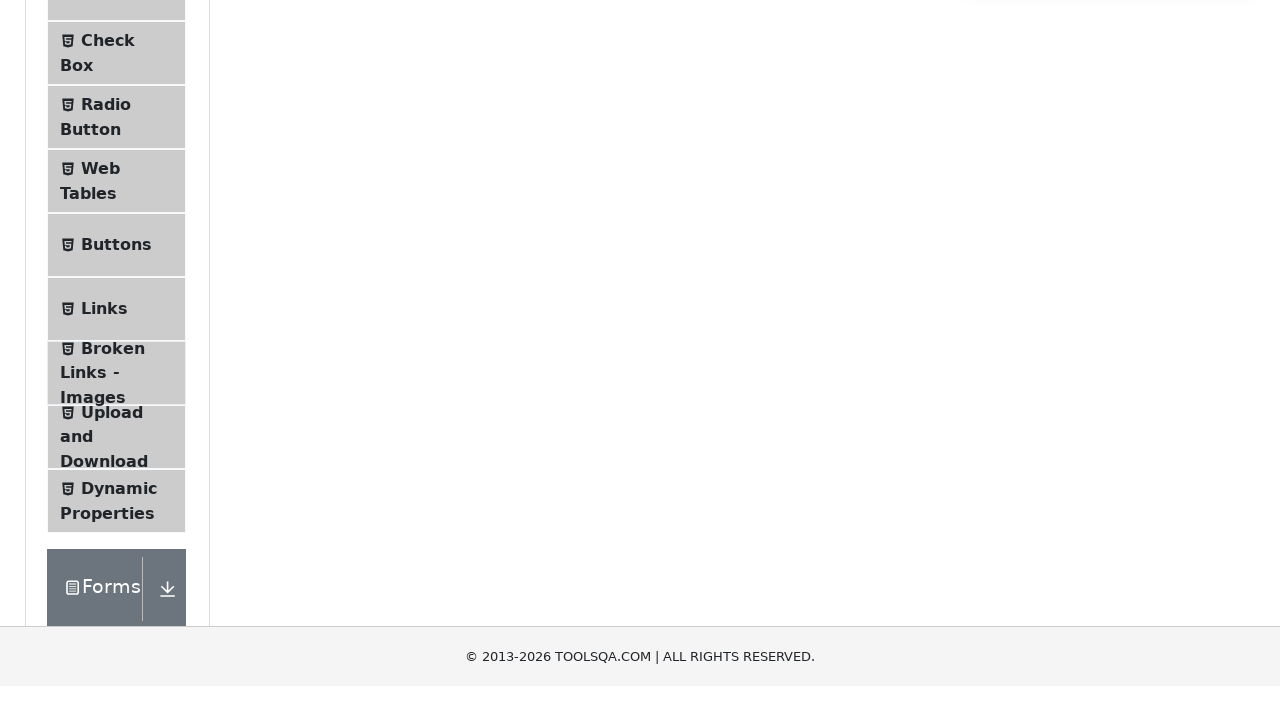

Clicked on Text Box menu item at (116, 261) on #item-0
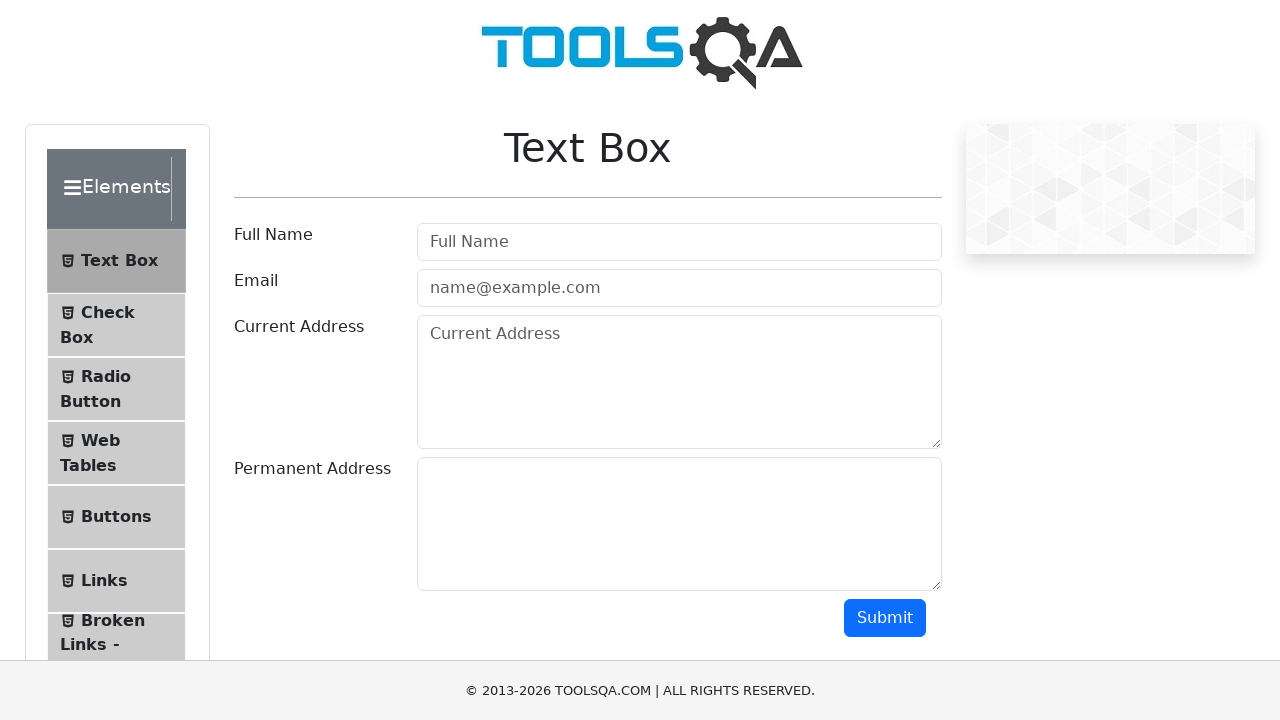

Verified Text Box title is displayed
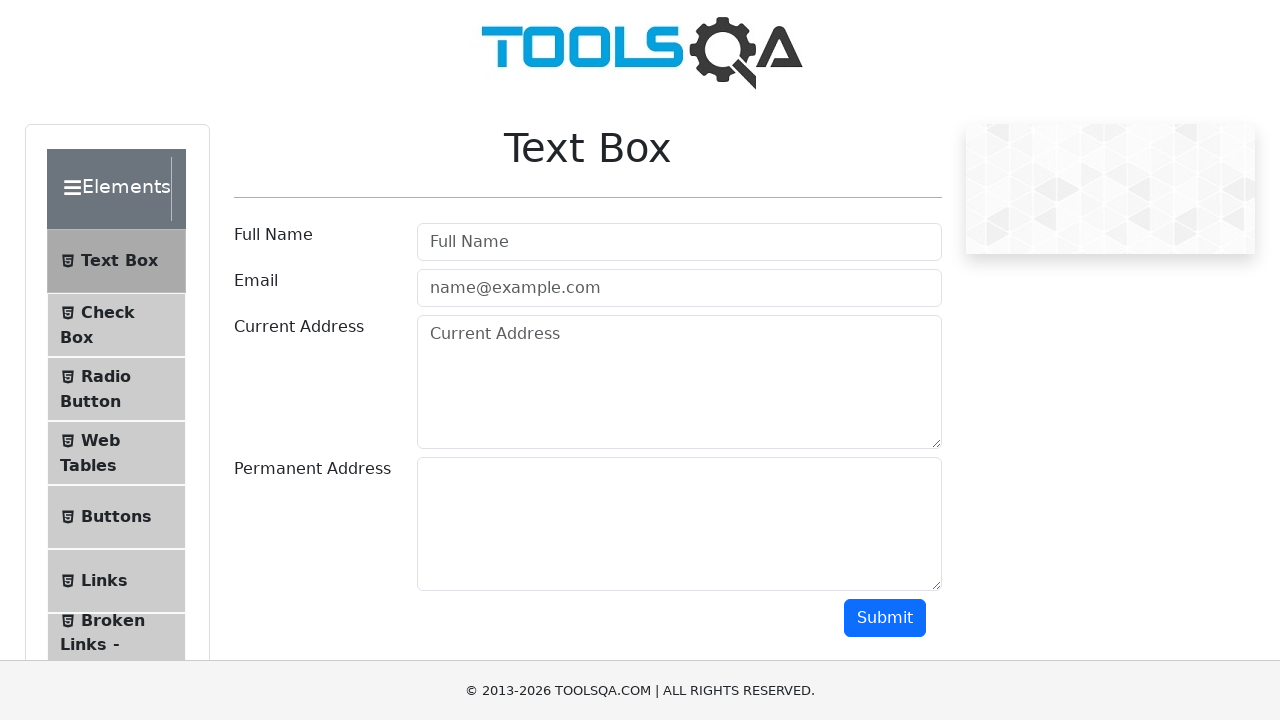

Filled Full Name field with 'Charlie Parker' on #userName
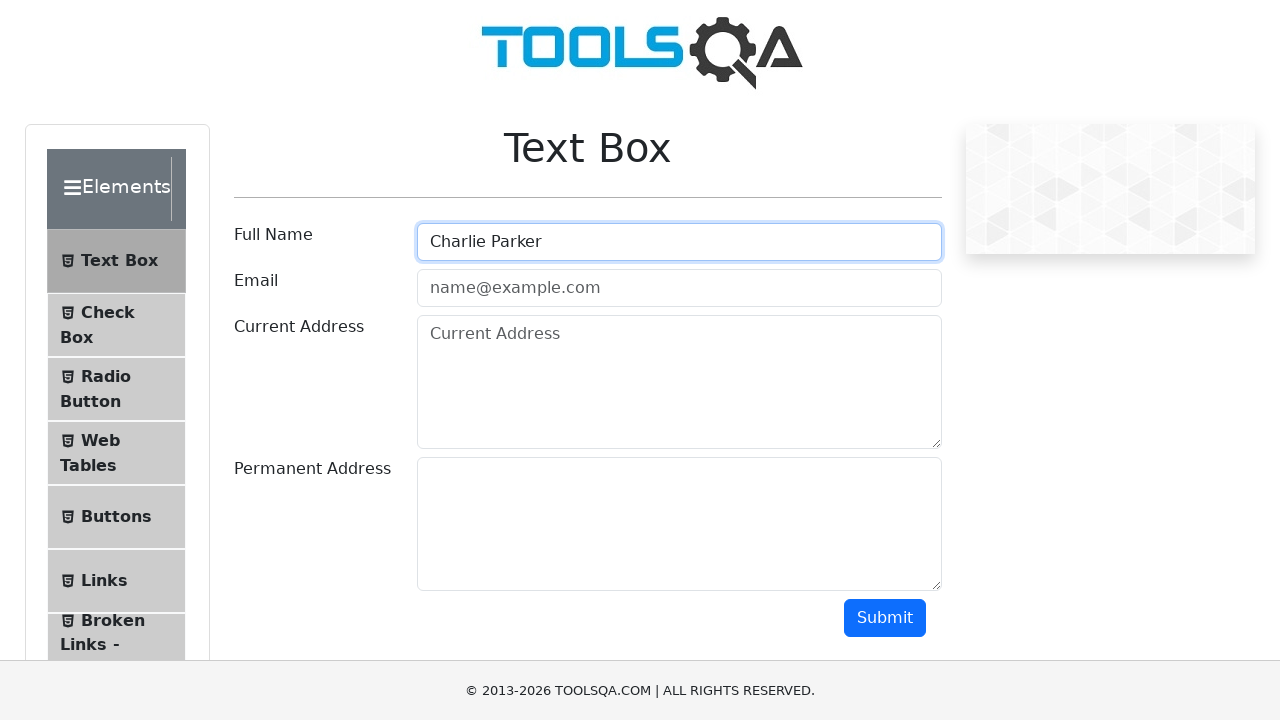

Filled Email field with 'charile@gmail.com' on #userEmail
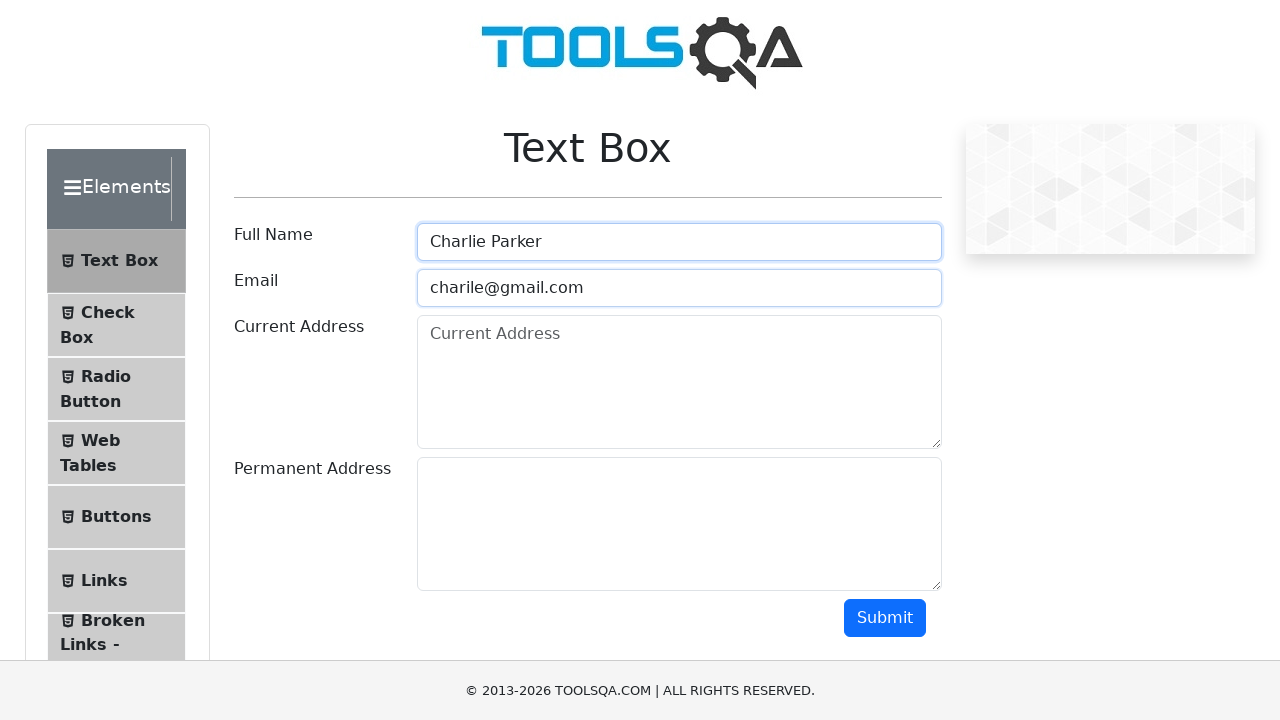

Filled Current Address field with 'New York, 45 Avenue' on #currentAddress
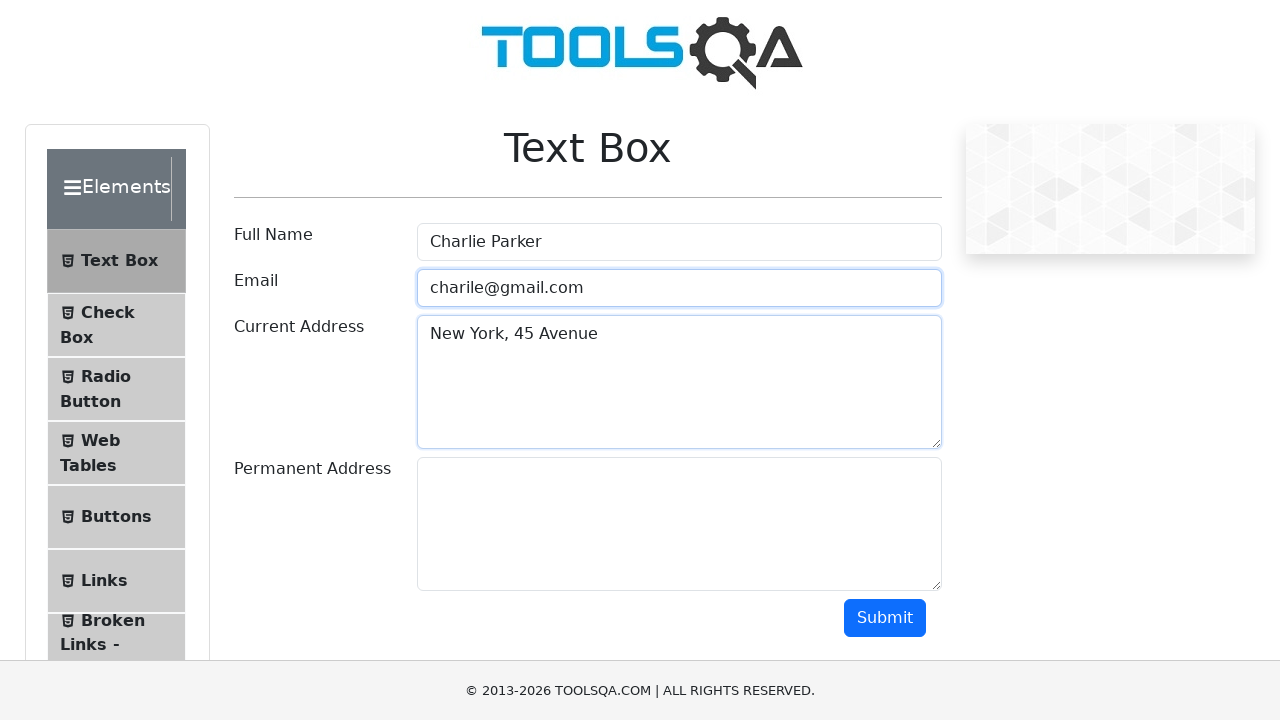

Filled Permanent Address field with 'New York, 45 Avenue' on #permanentAddress
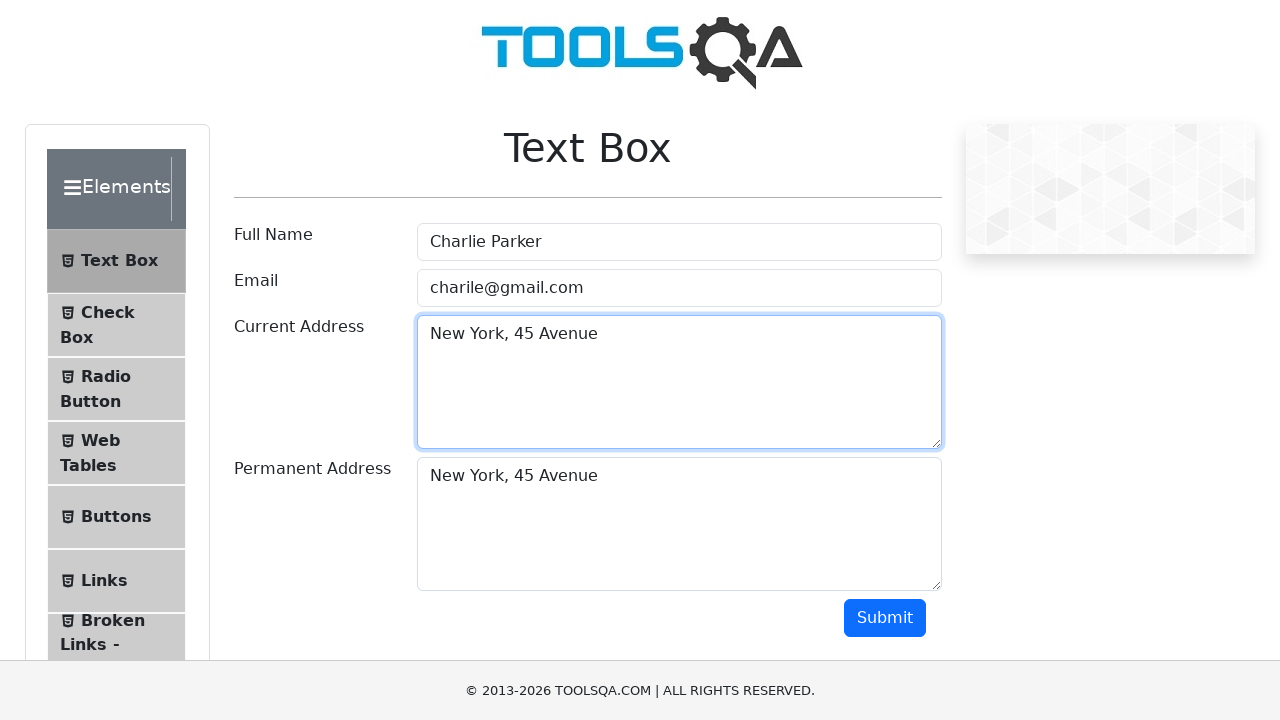

Clicked the Submit button at (885, 618) on #submit
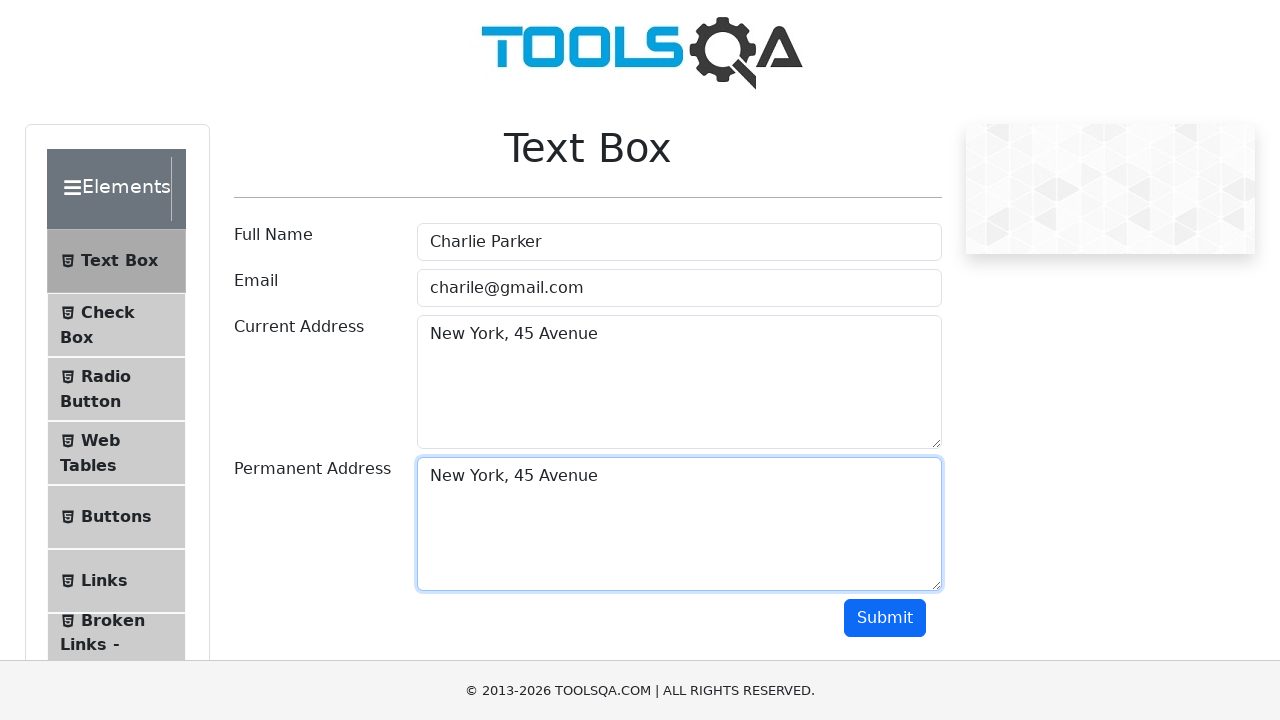

Waited for submitted name field to load
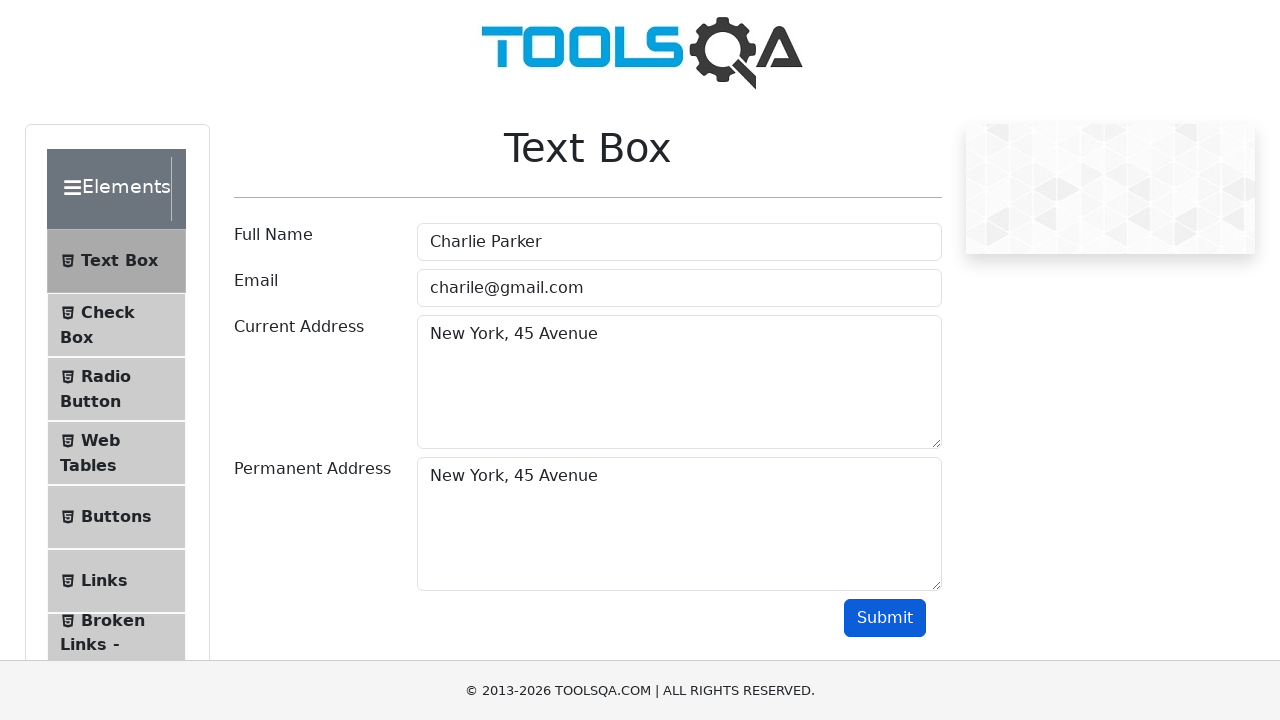

Verified submitted name contains 'Charlie Parker'
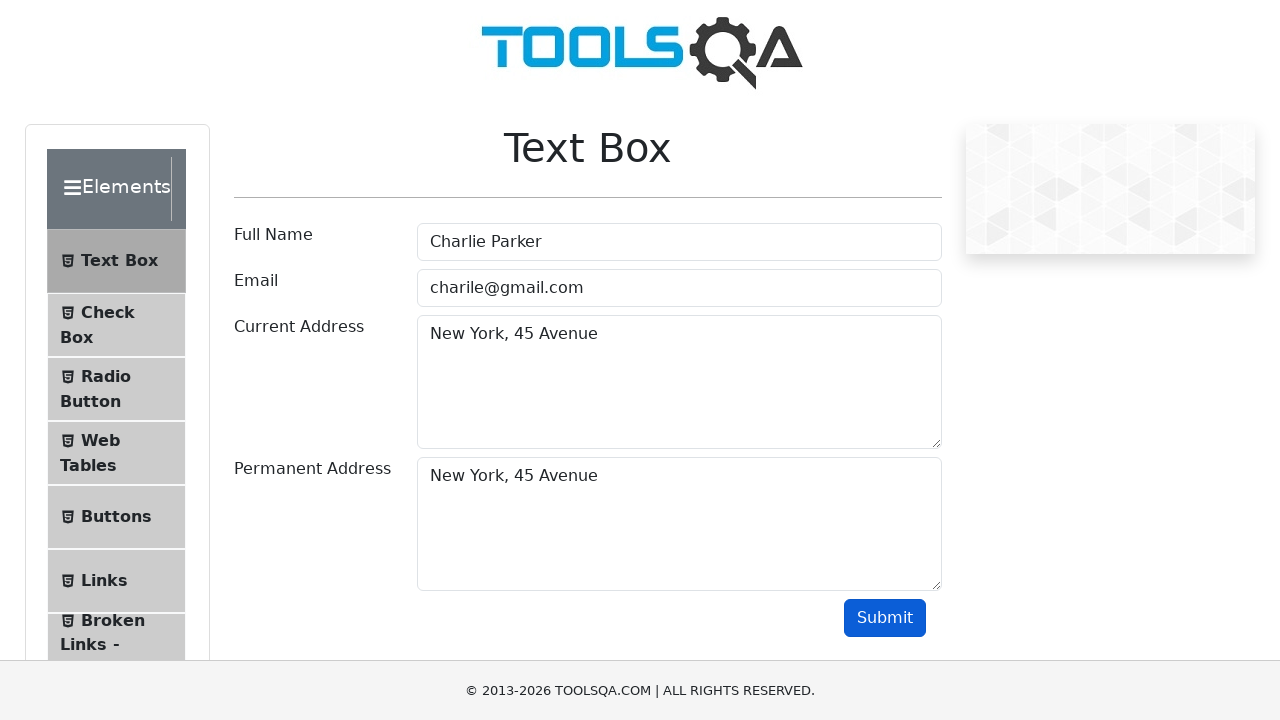

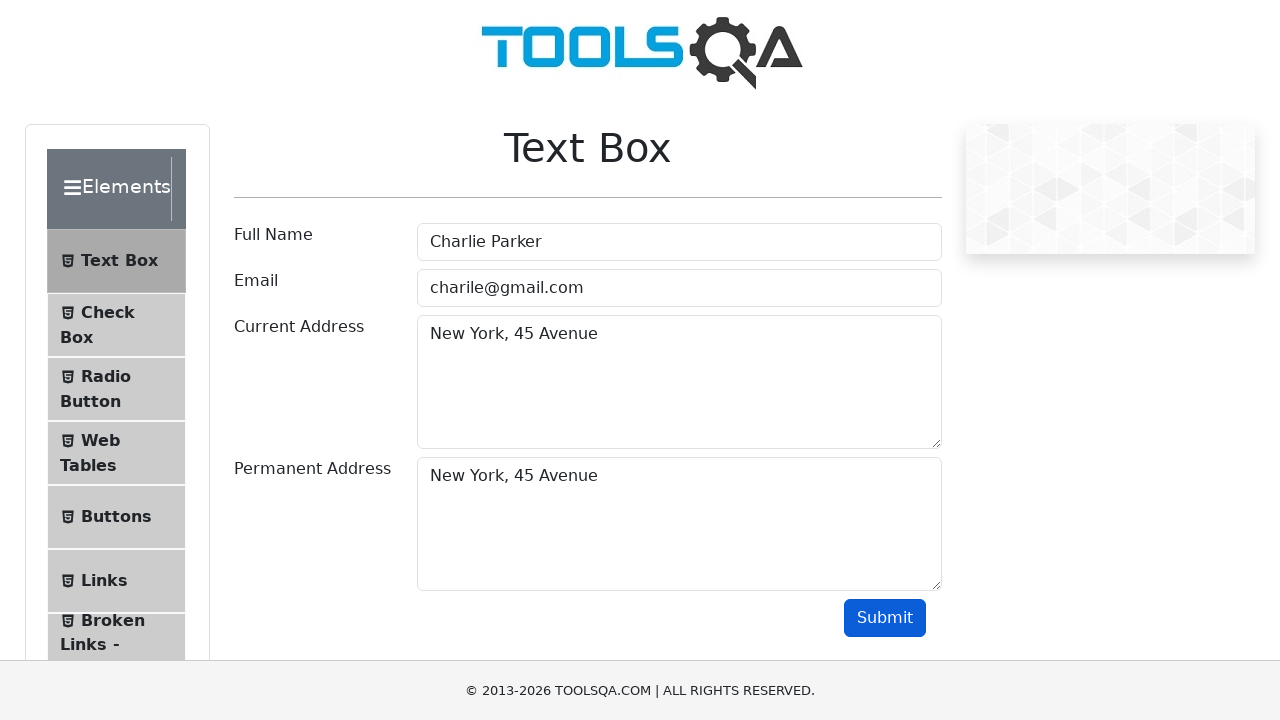